Verifies that the username and password labels have the correct text

Starting URL: https://the-internet.herokuapp.com/

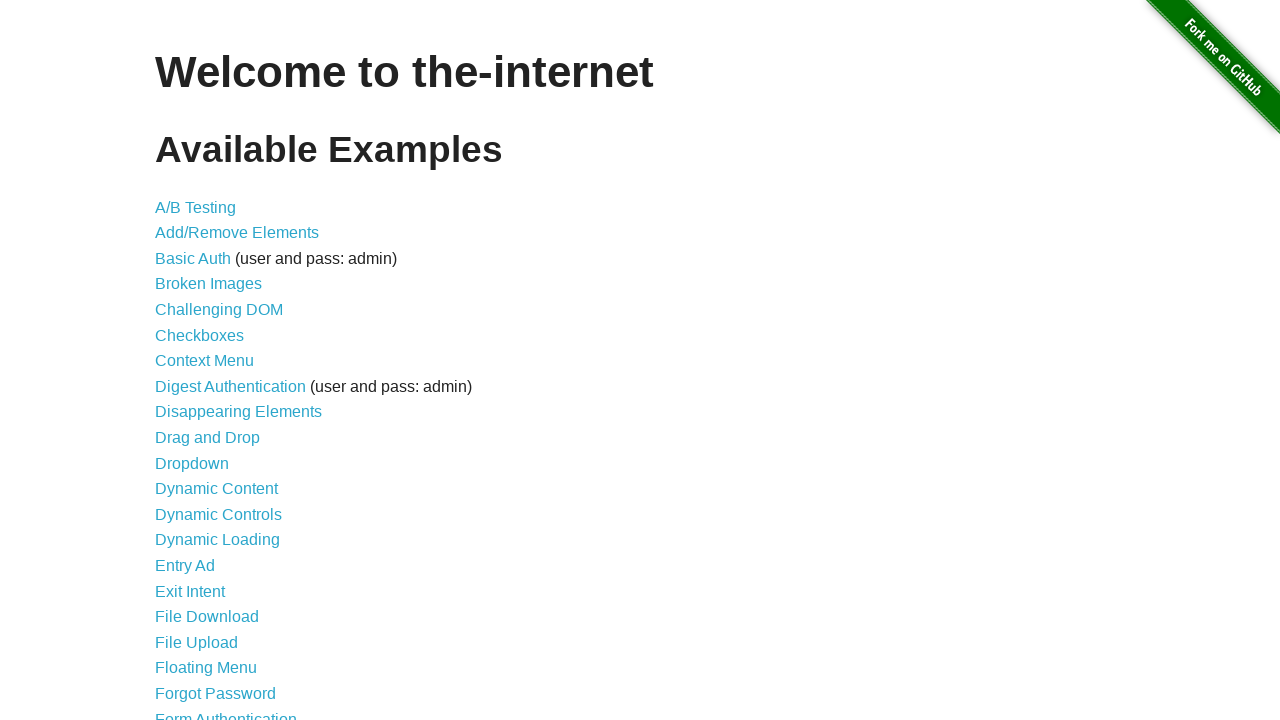

Navigated to the-internet.herokuapp.com
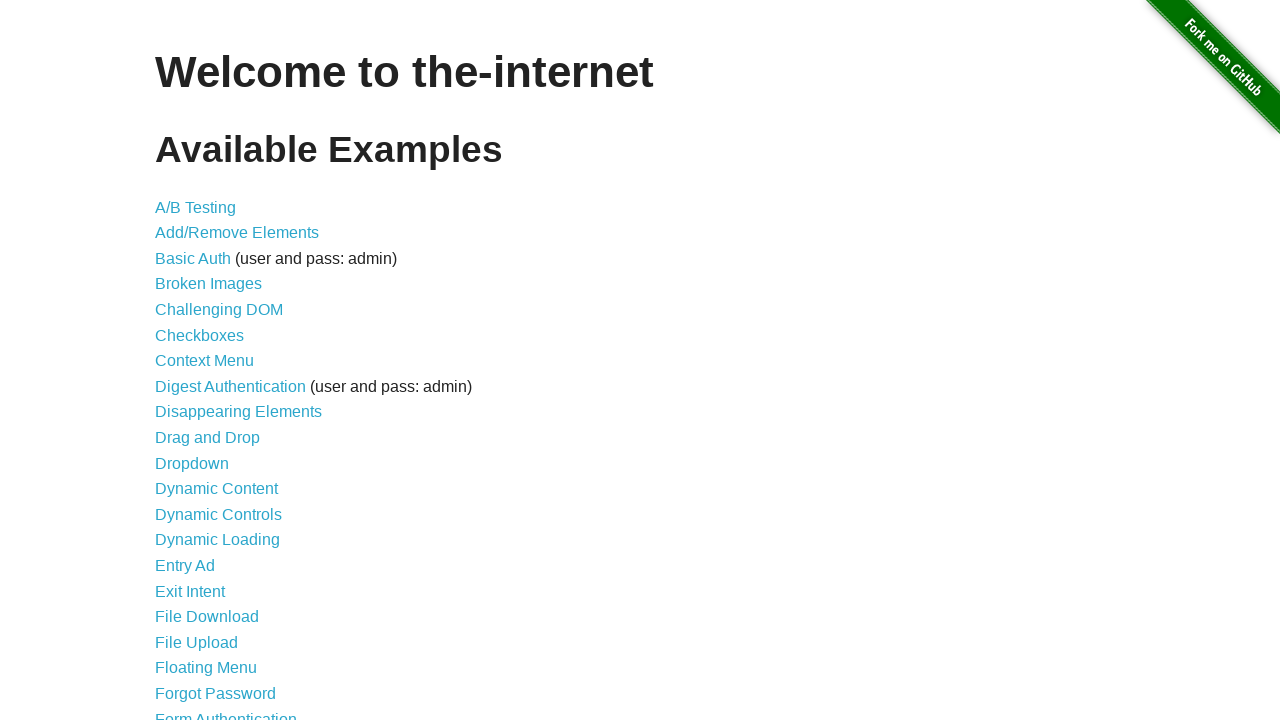

Clicked on login link at (226, 712) on a[href='/login']
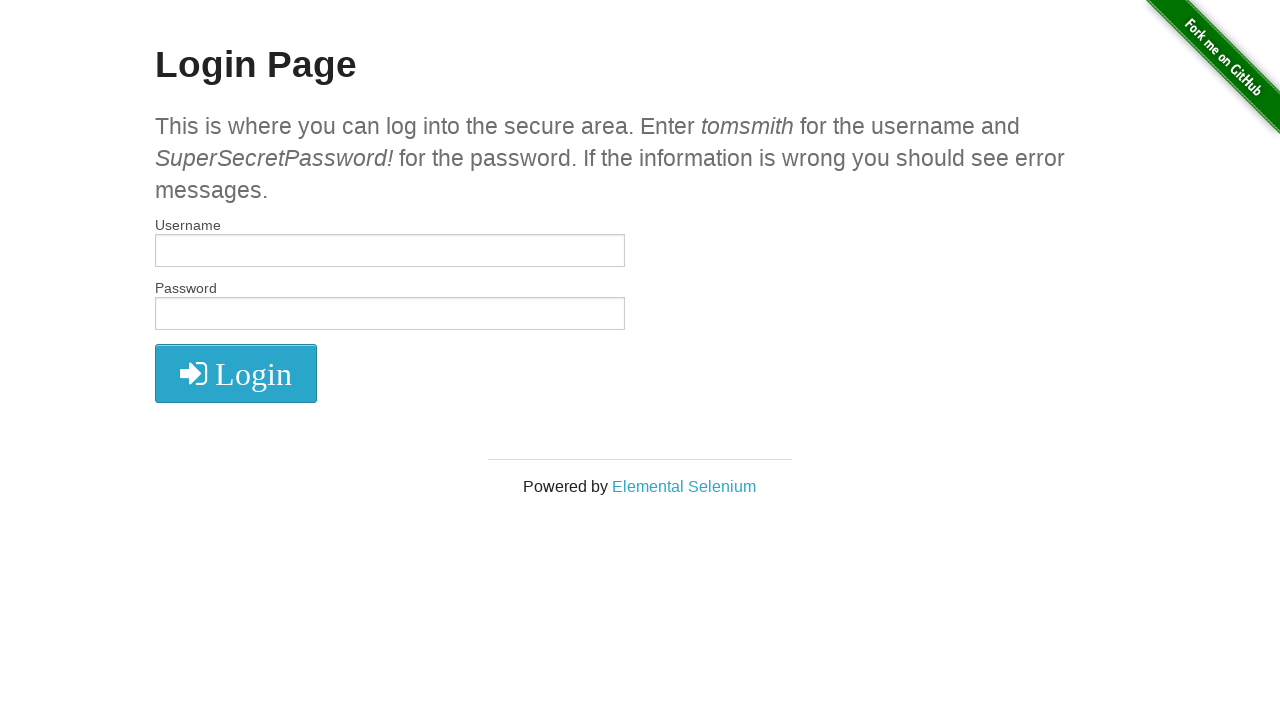

Retrieved username label text content
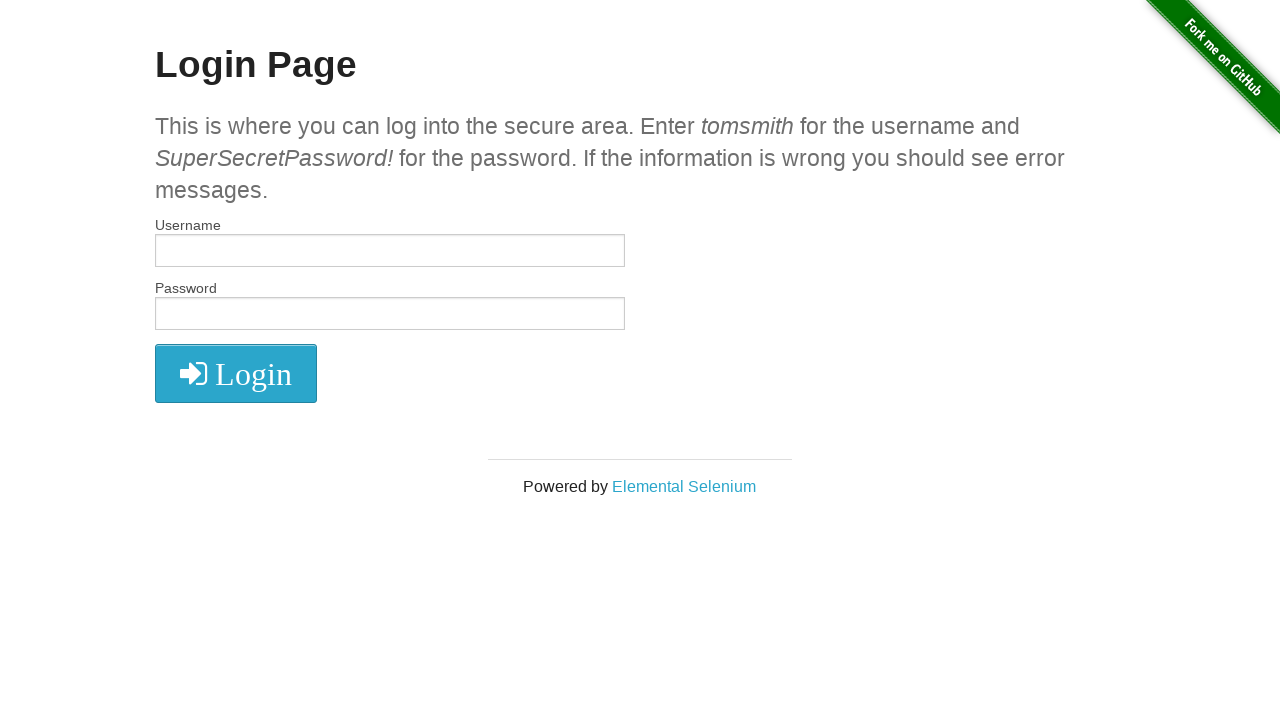

Verified username label text is 'Username'
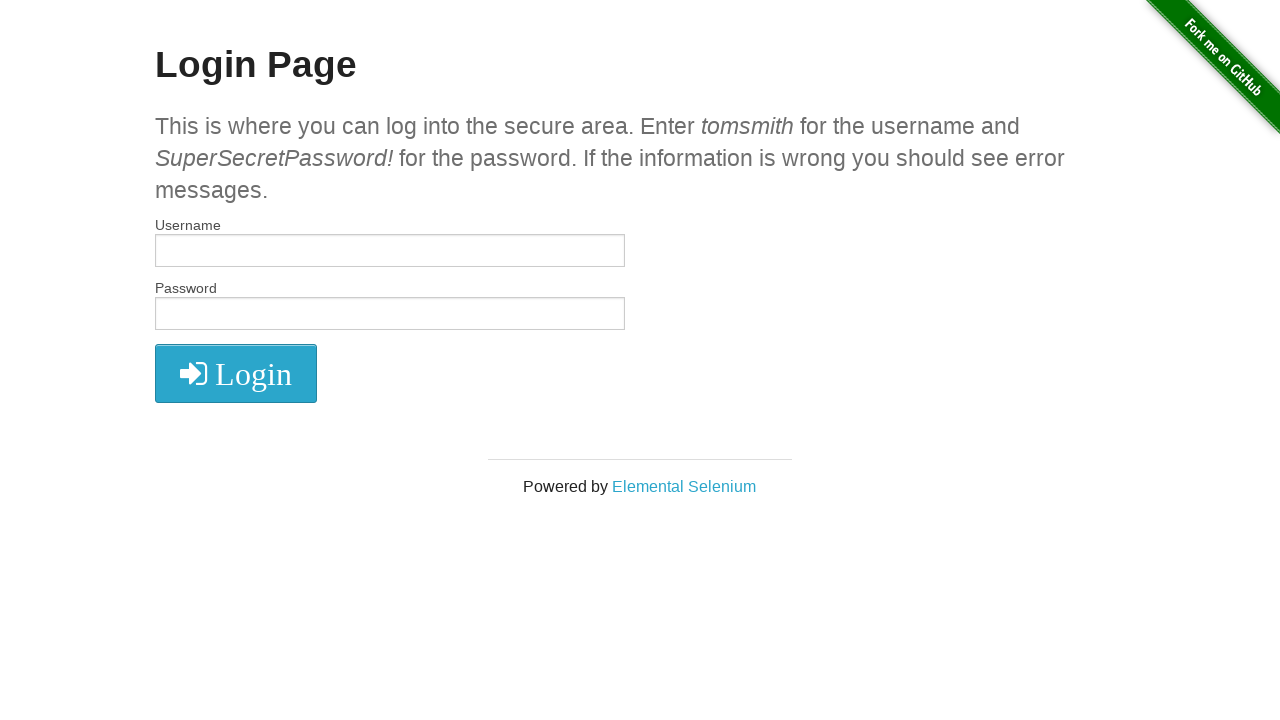

Retrieved password label text content
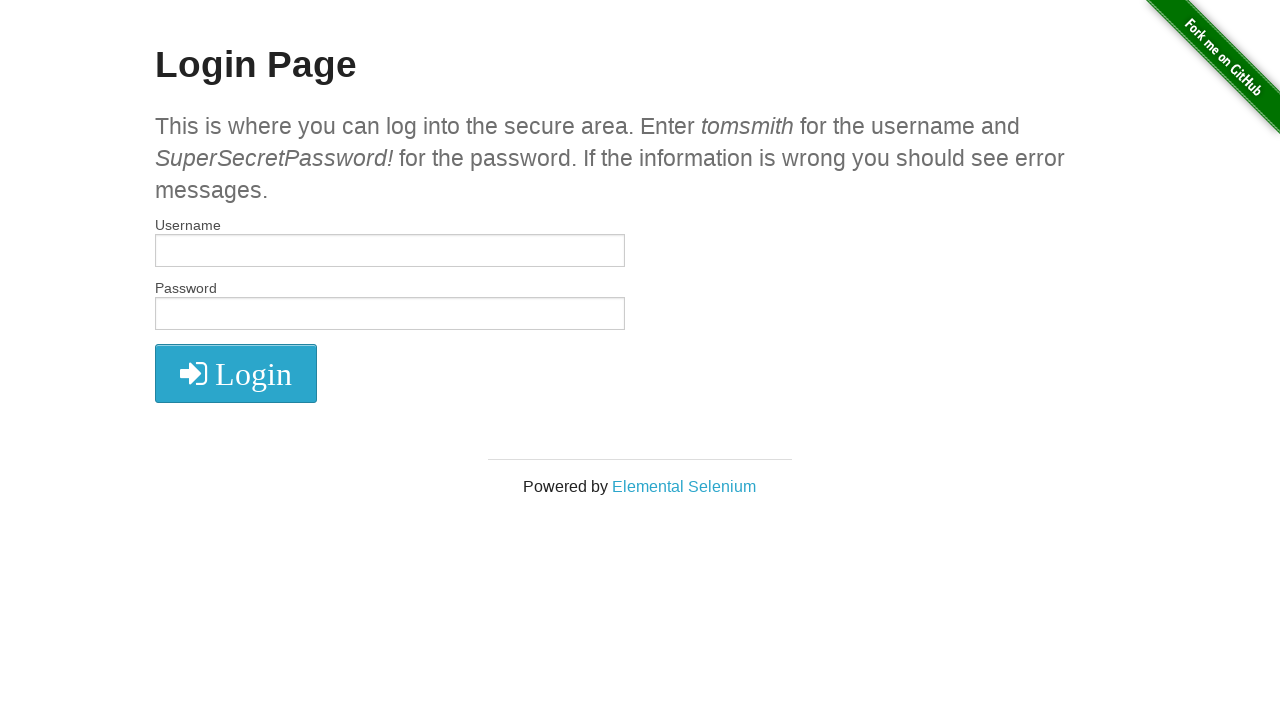

Verified password label text is 'Password'
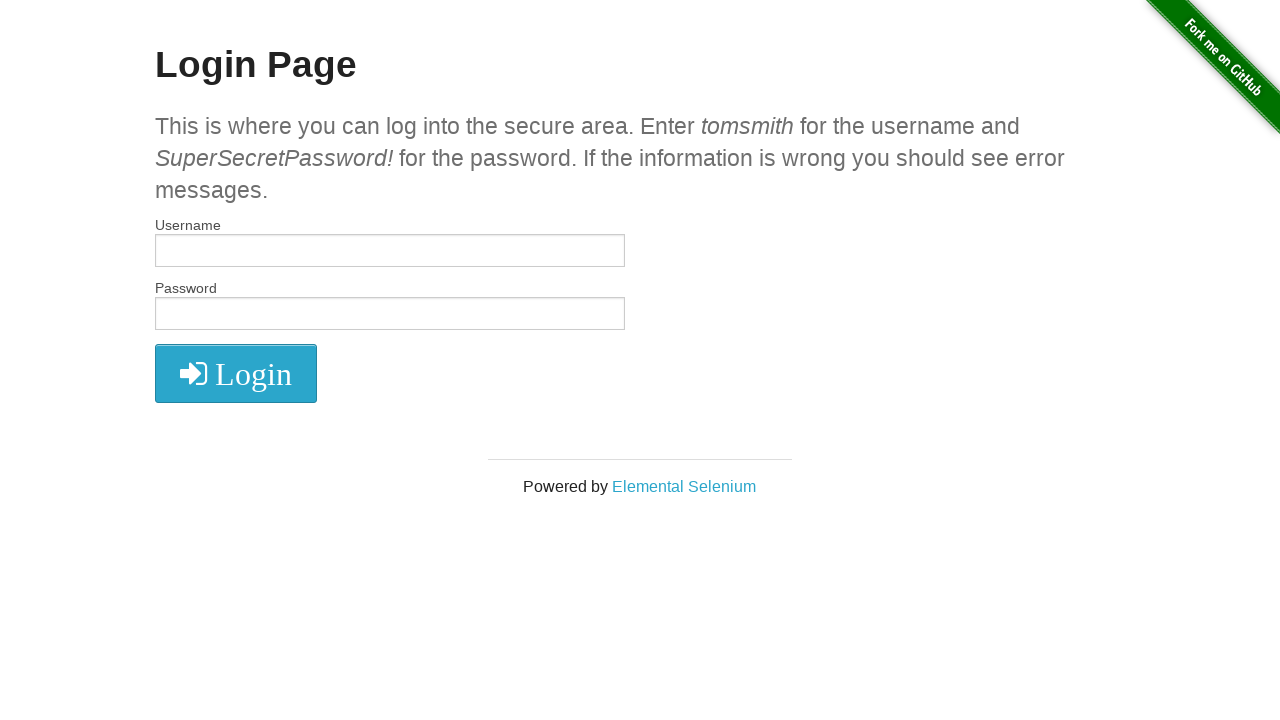

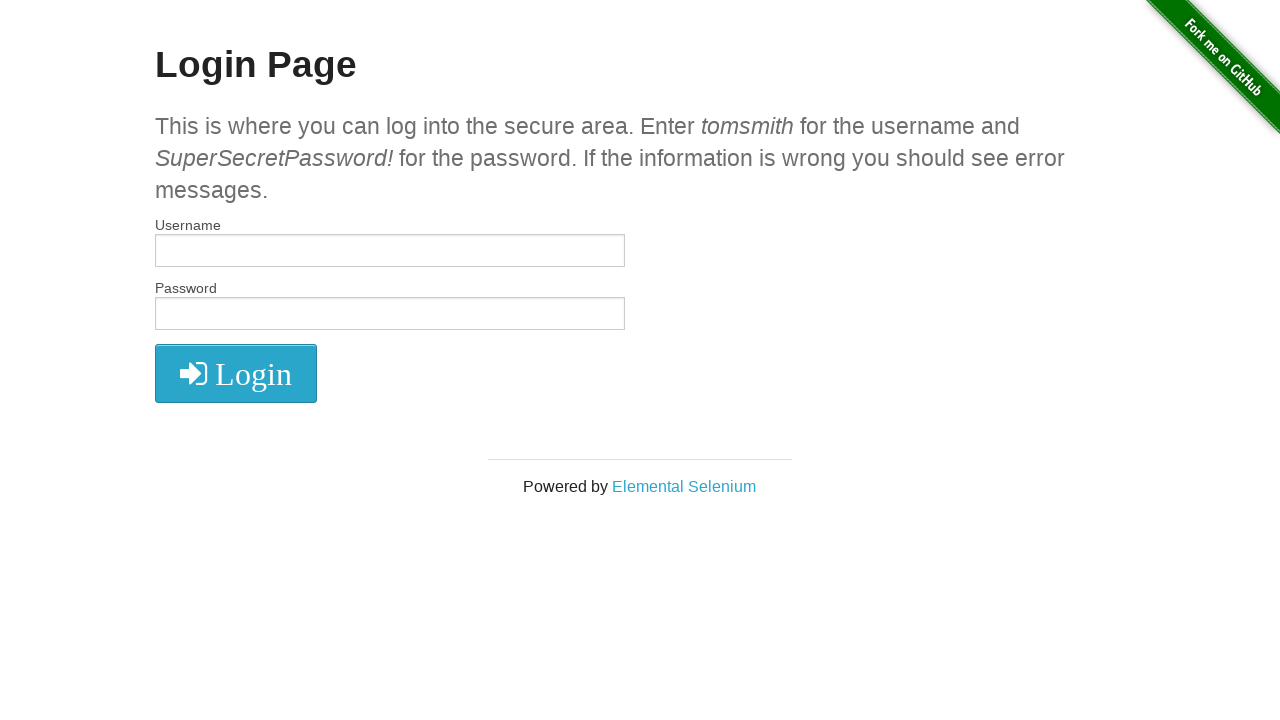